Waits until the page title contains 'DuckDuckGo' with a 5 second timeout

Starting URL: https://duckduckgo.com/

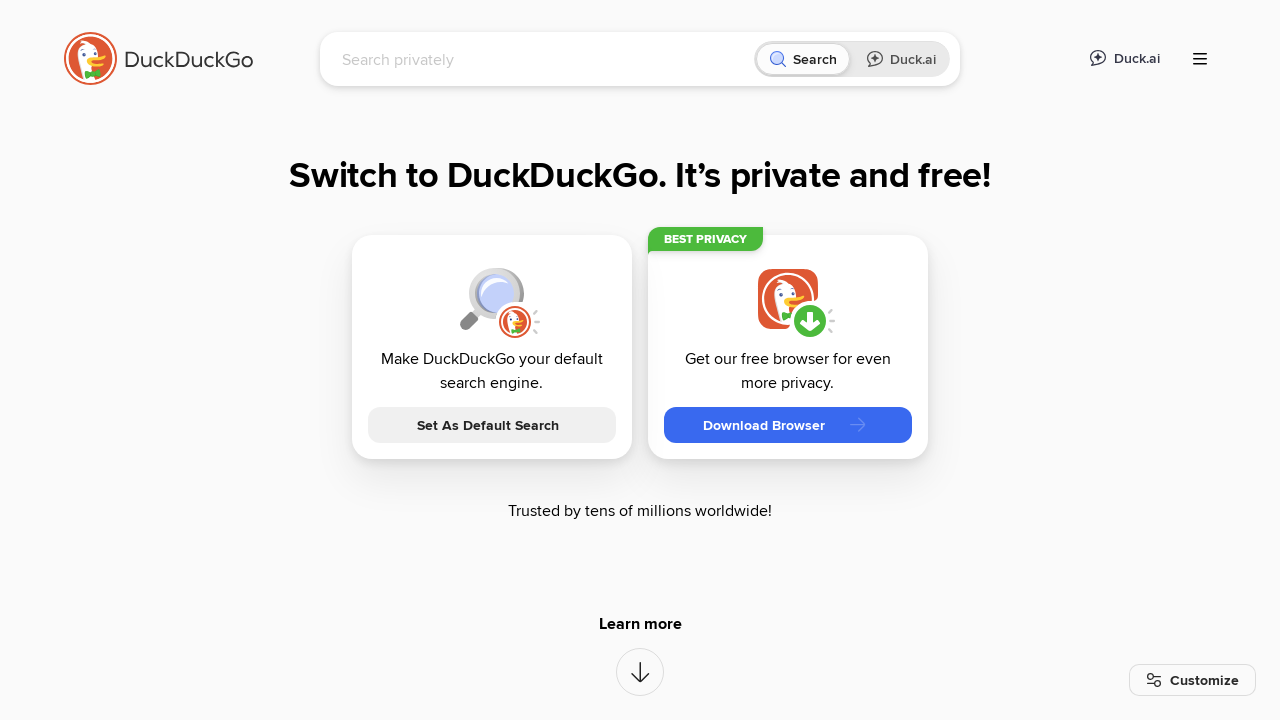

Waited for page title to contain 'DuckDuckGo' with 5 second timeout
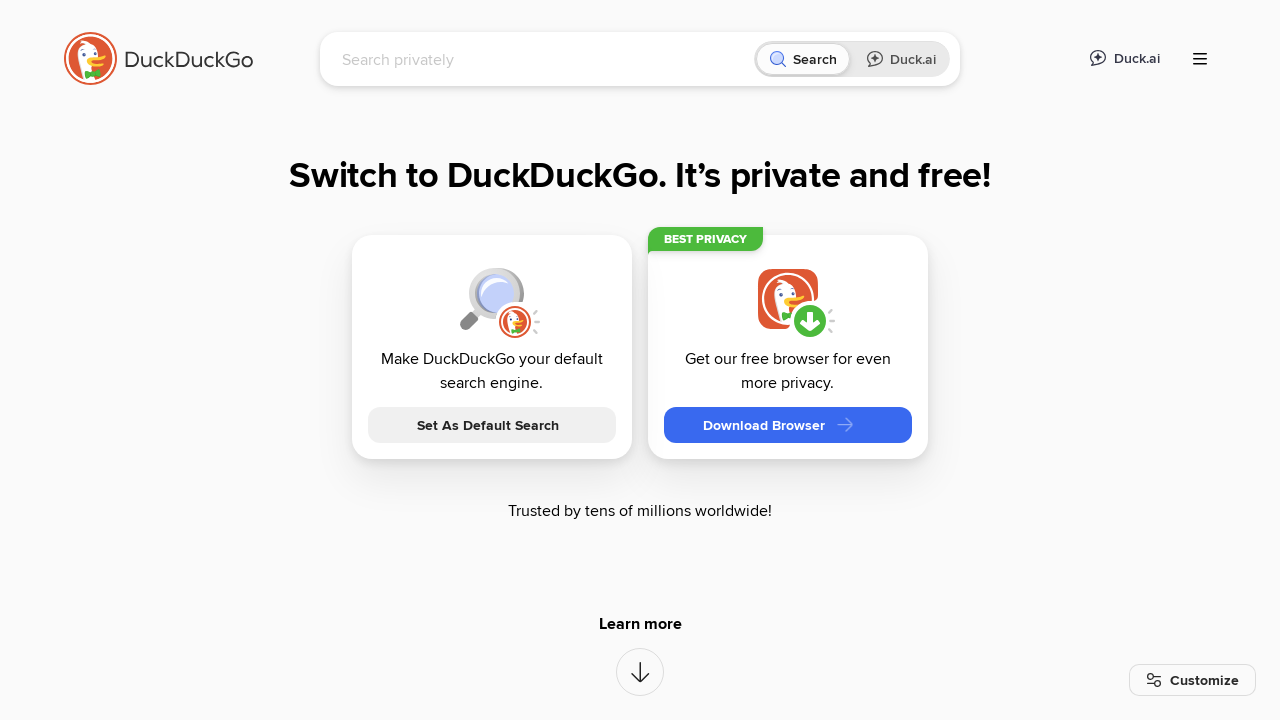

Verified that page title contains 'DuckDuckGo'
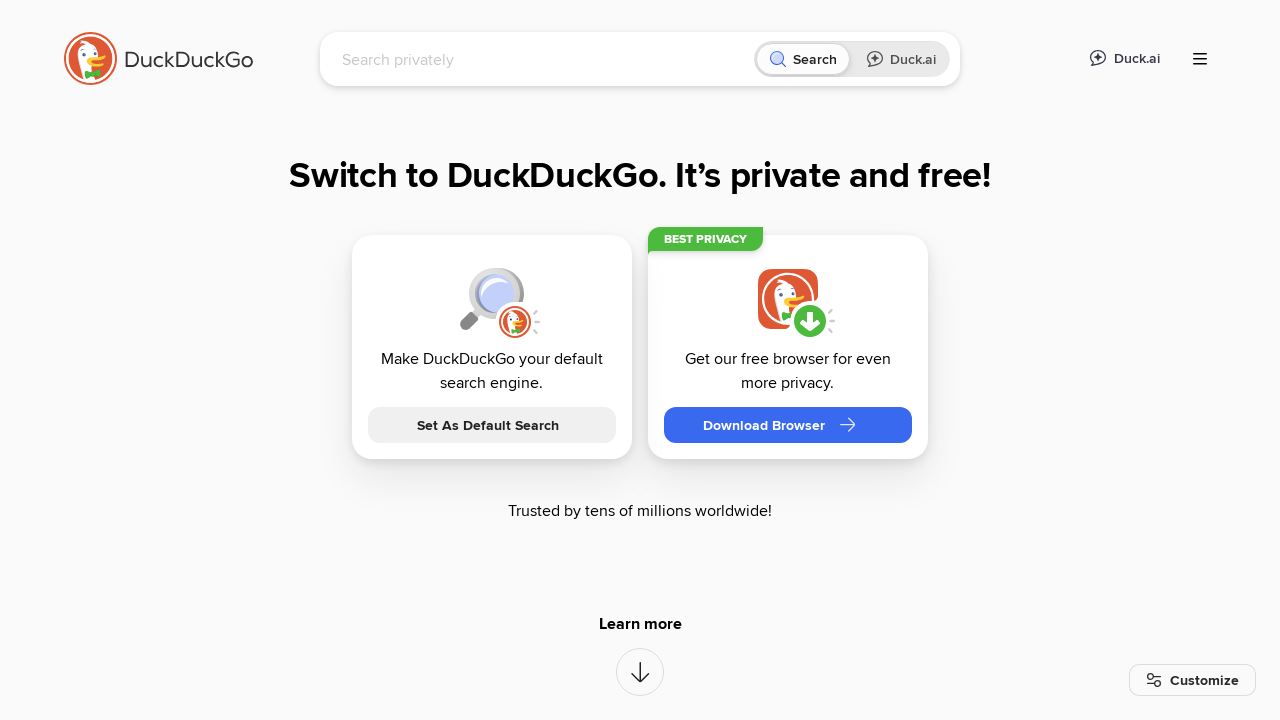

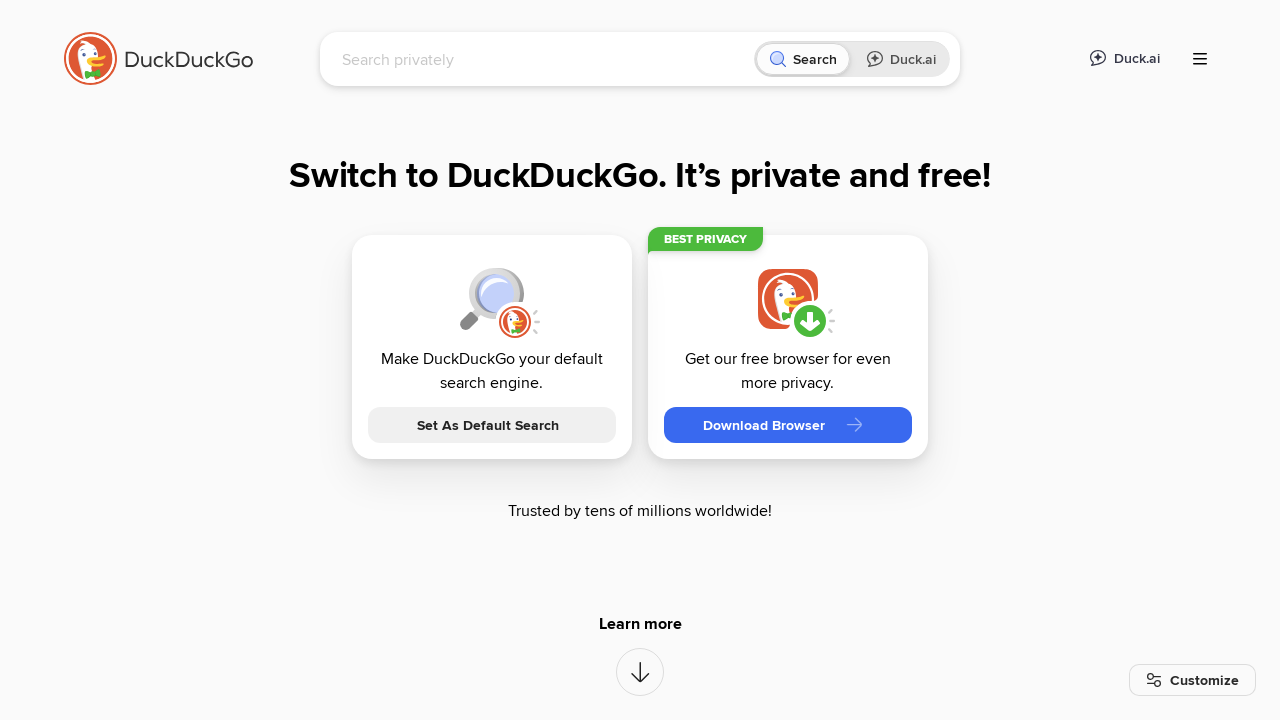